Navigates to the Demoblaze demo e-commerce site, clicks on the "Laptops" category, and then selects the "MacBook air" product

Starting URL: https://www.demoblaze.com/

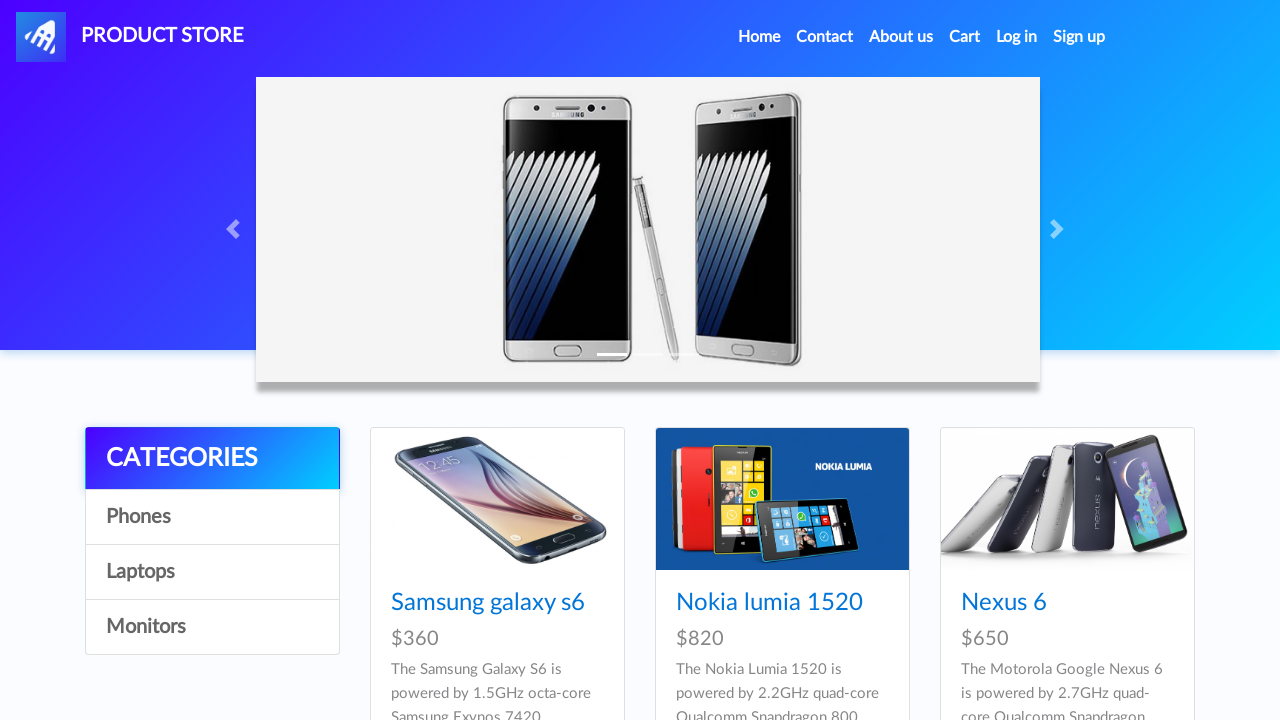

Waited for Laptops category to load
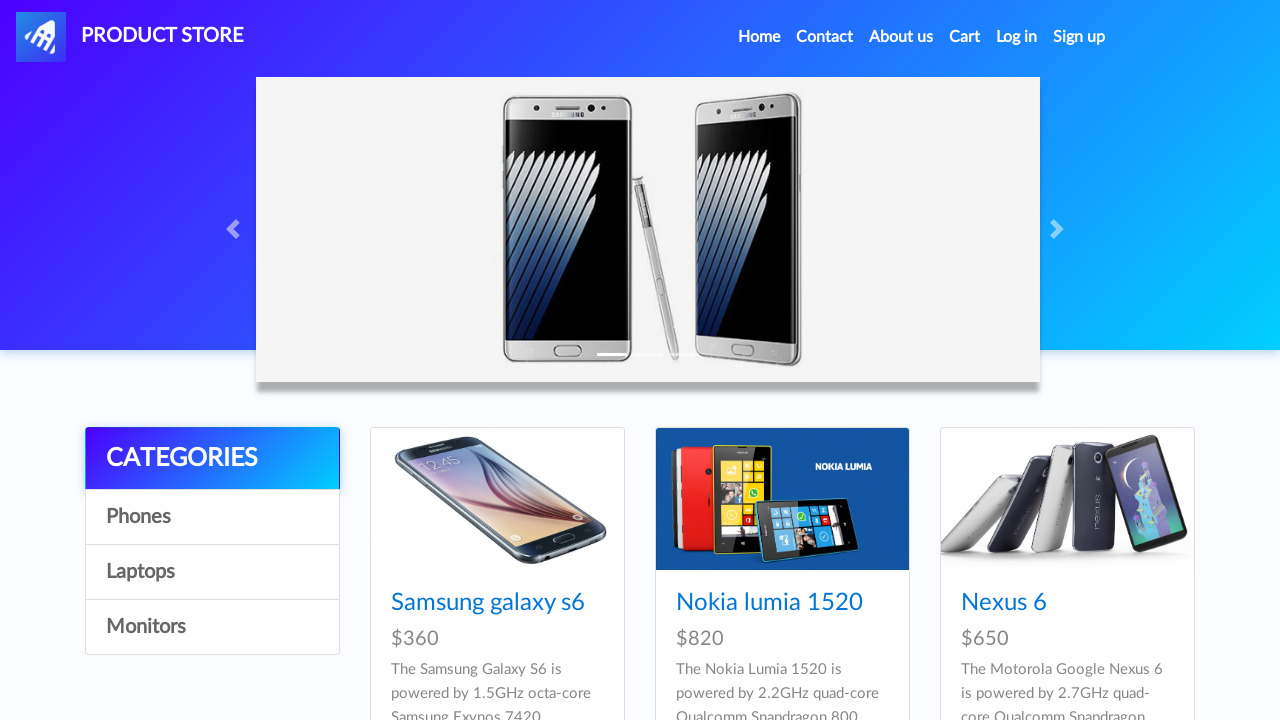

Clicked on Laptops category at (212, 572) on text=Laptops
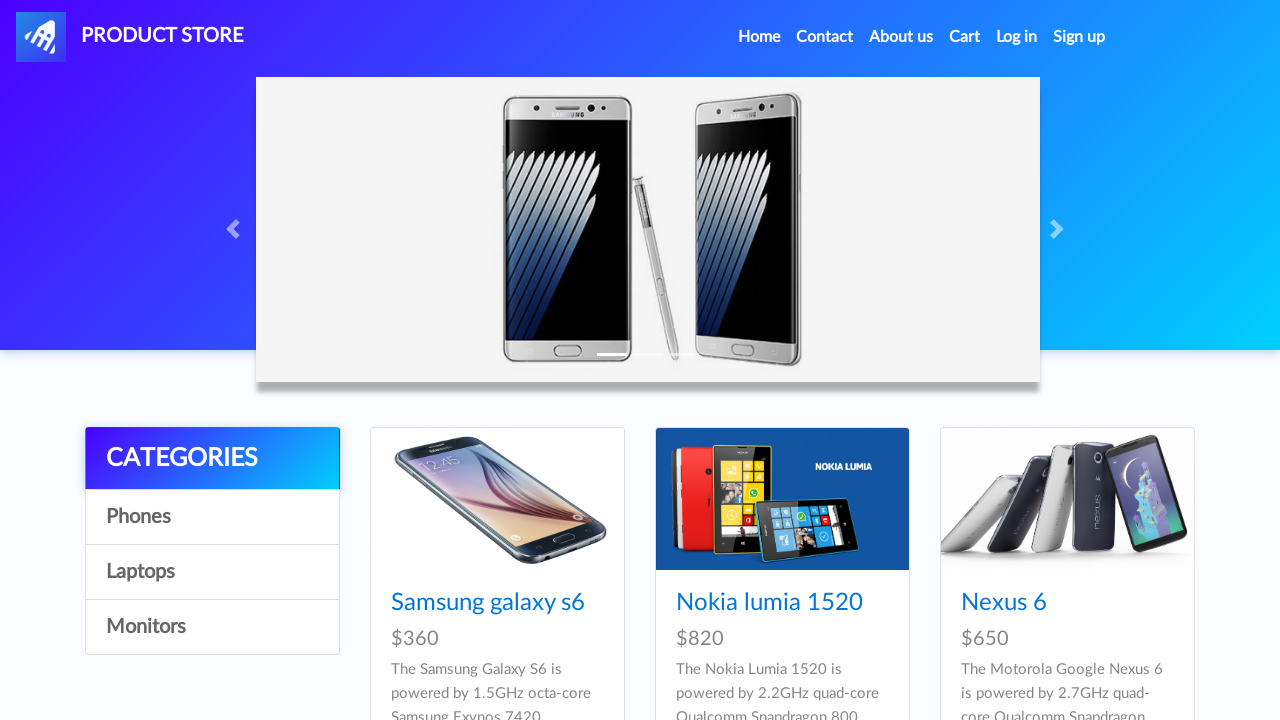

Waited for MacBook air product to load
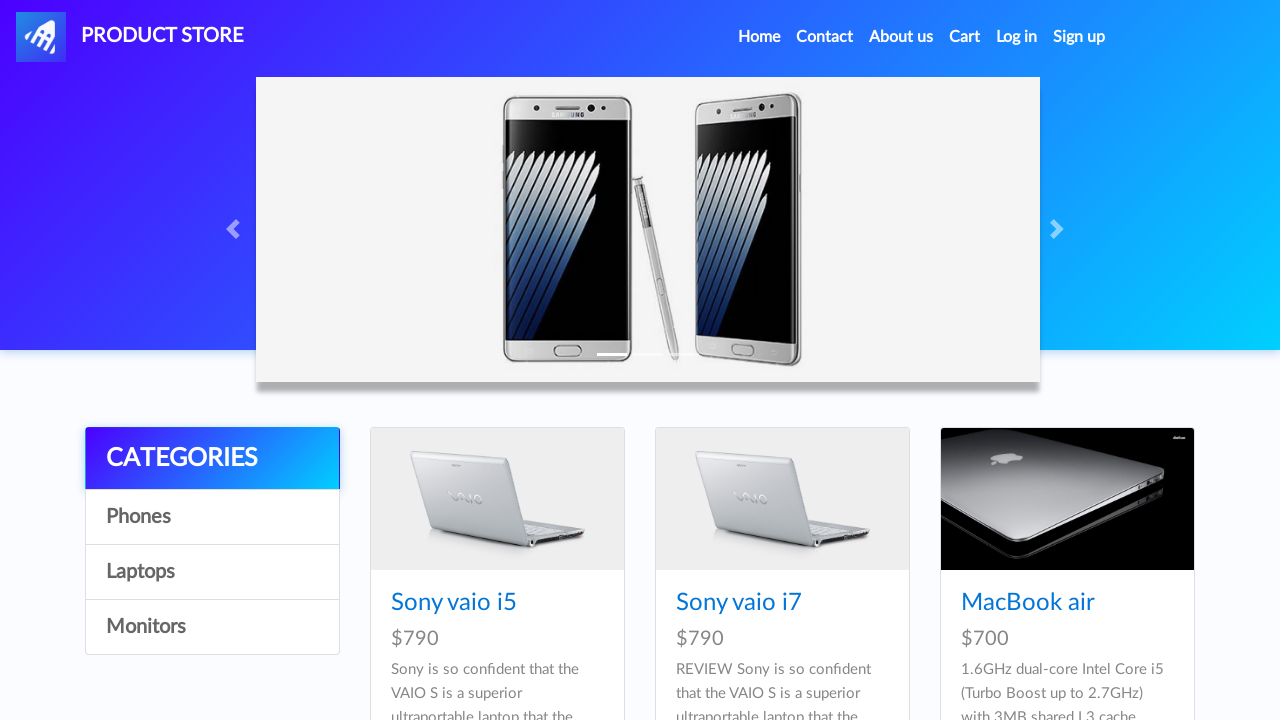

Clicked on MacBook air product at (1028, 603) on text=MacBook air
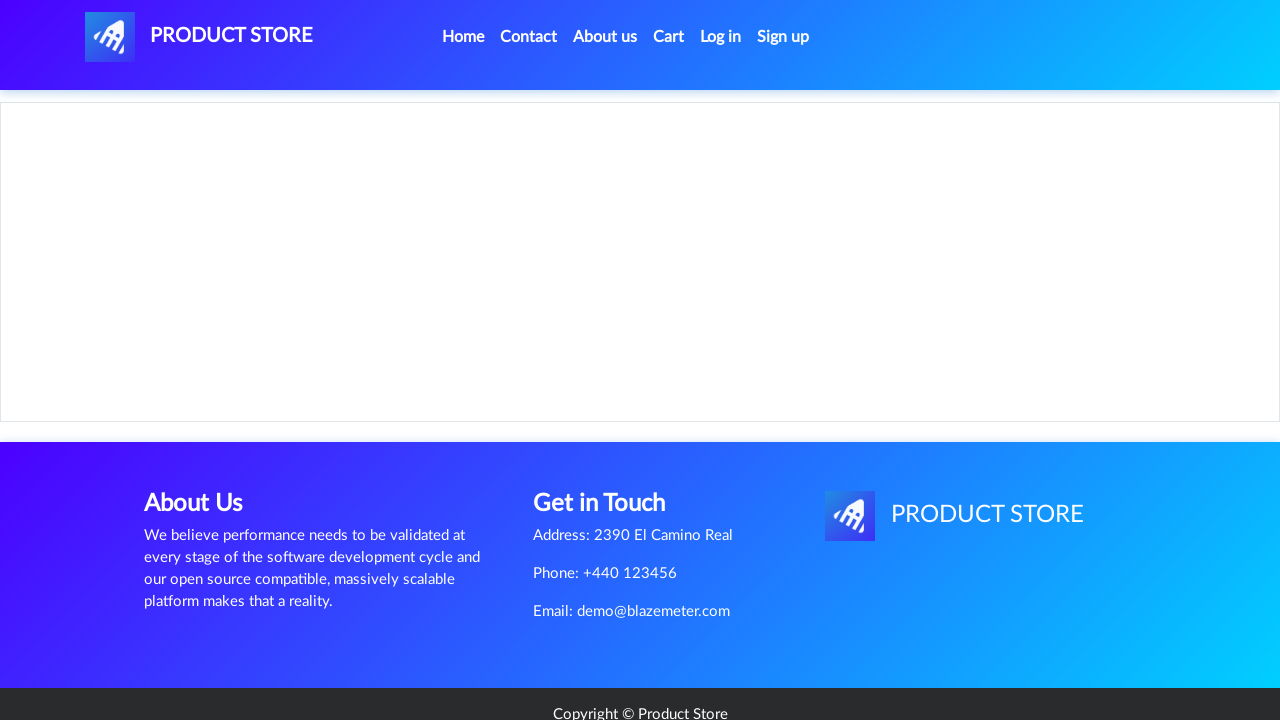

Product page loaded and network idle
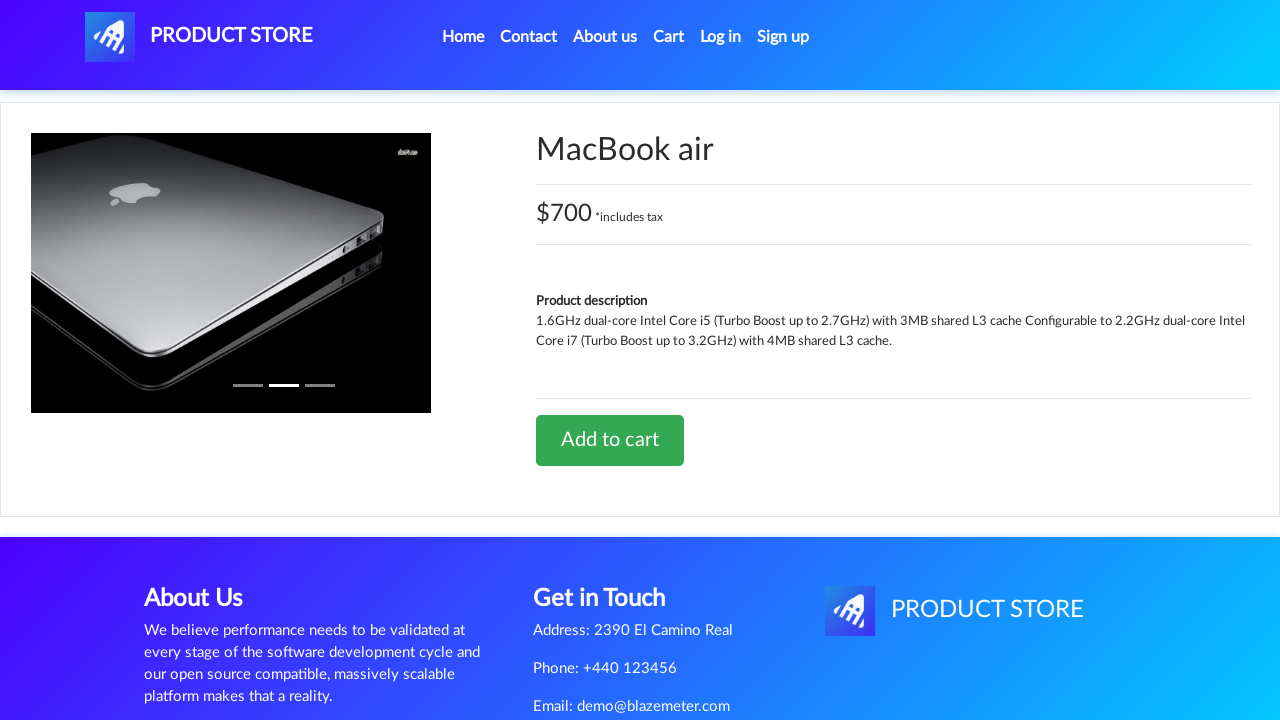

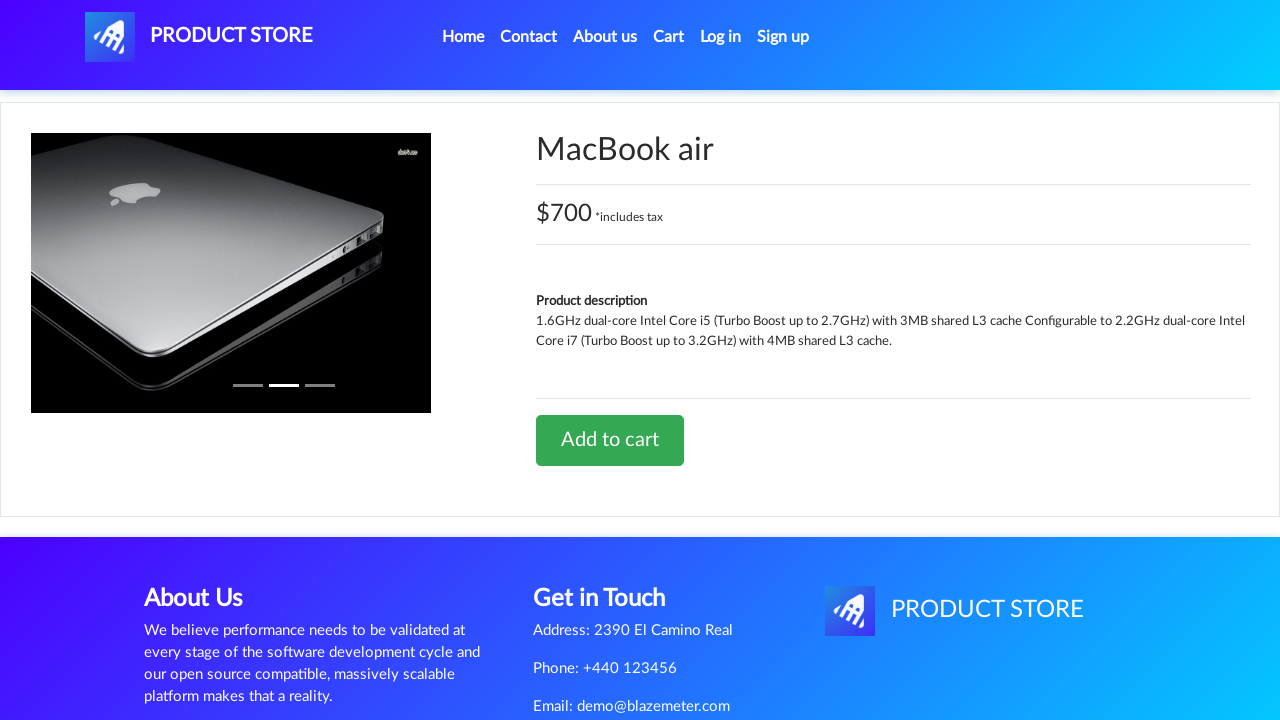